Tests a form submission on DemoQA by filling in full name, email, current address and permanent address fields, then verifying the submitted data is displayed correctly

Starting URL: http://demoqa.com/text-box

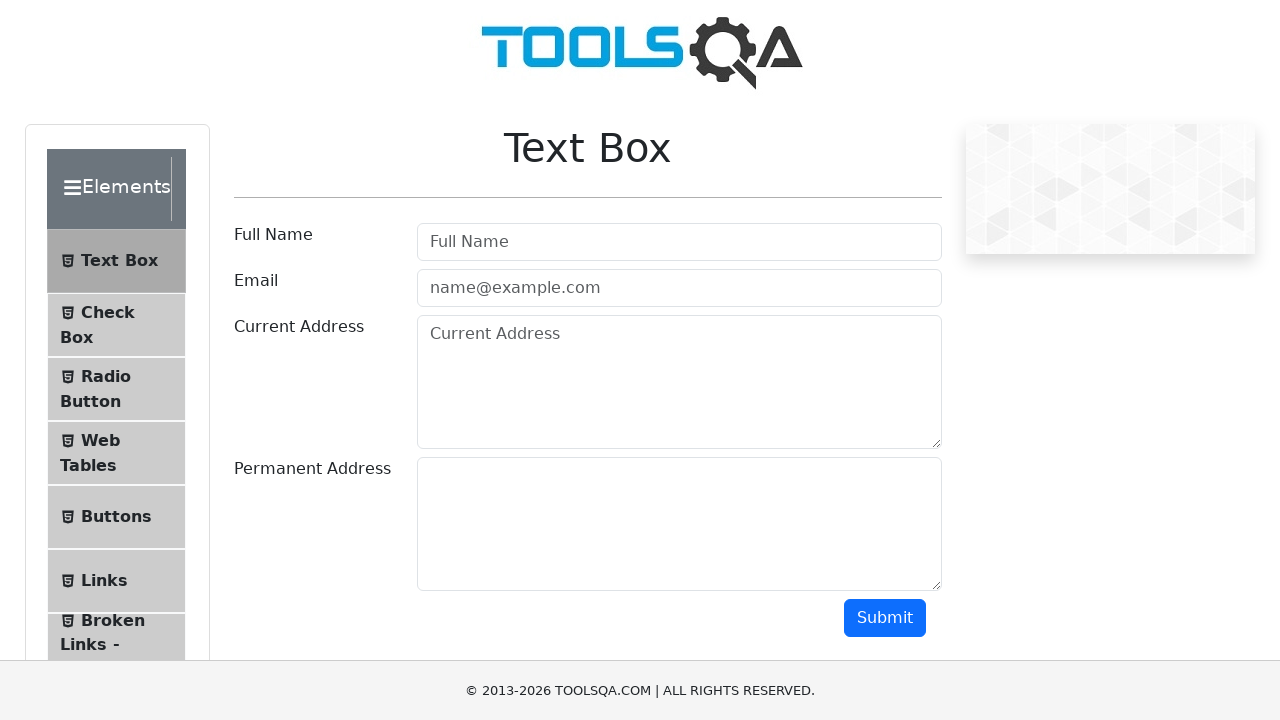

Filled Full Name field with 'Automation' on input[placeholder='Full Name']
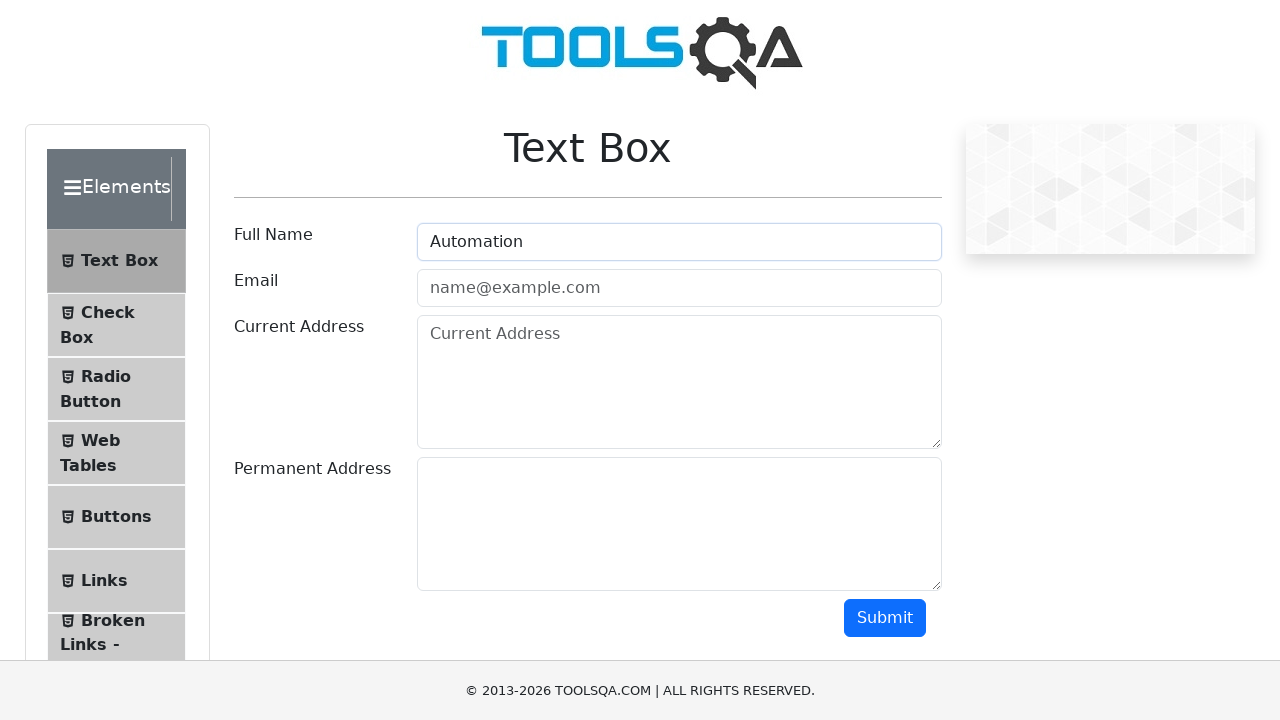

Filled Email field with 'Testing@example.com' on input[placeholder='name@example.com']
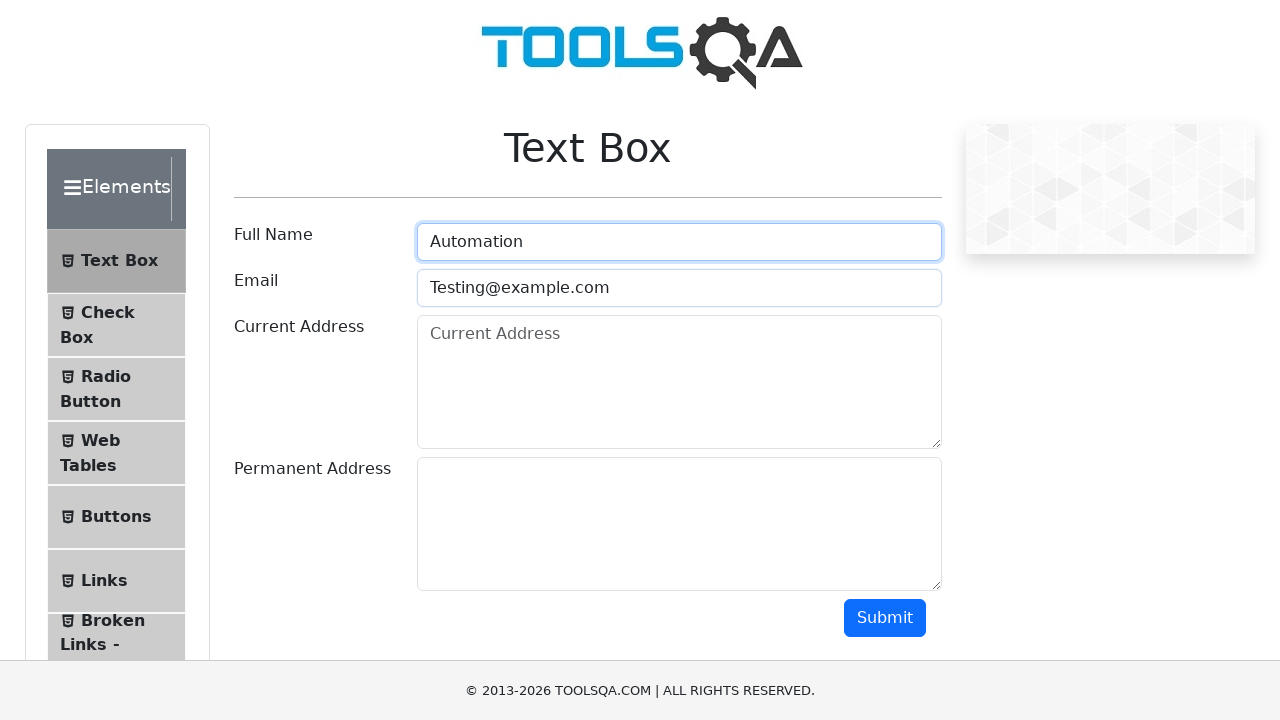

Filled Current Address field with 'Testing Current Address' on textarea[placeholder='Current Address']
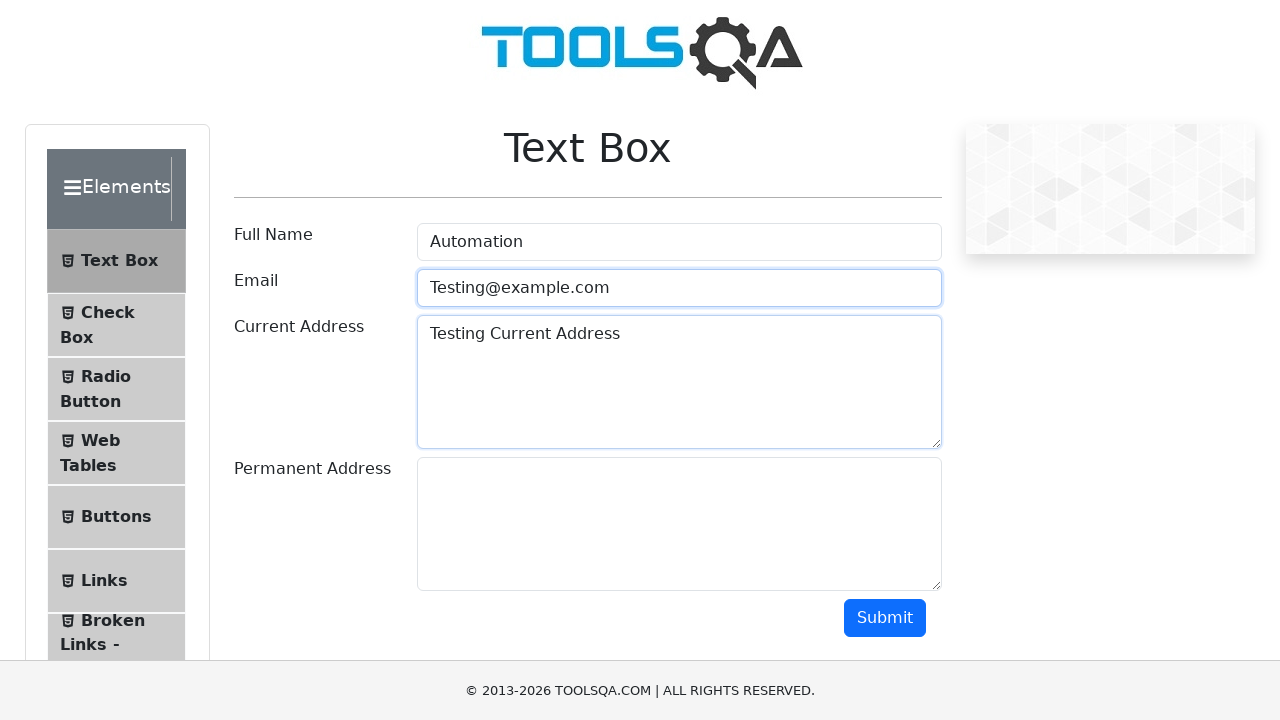

Filled Permanent Address field with 'Testing Permanent Address' on textarea#permanentAddress
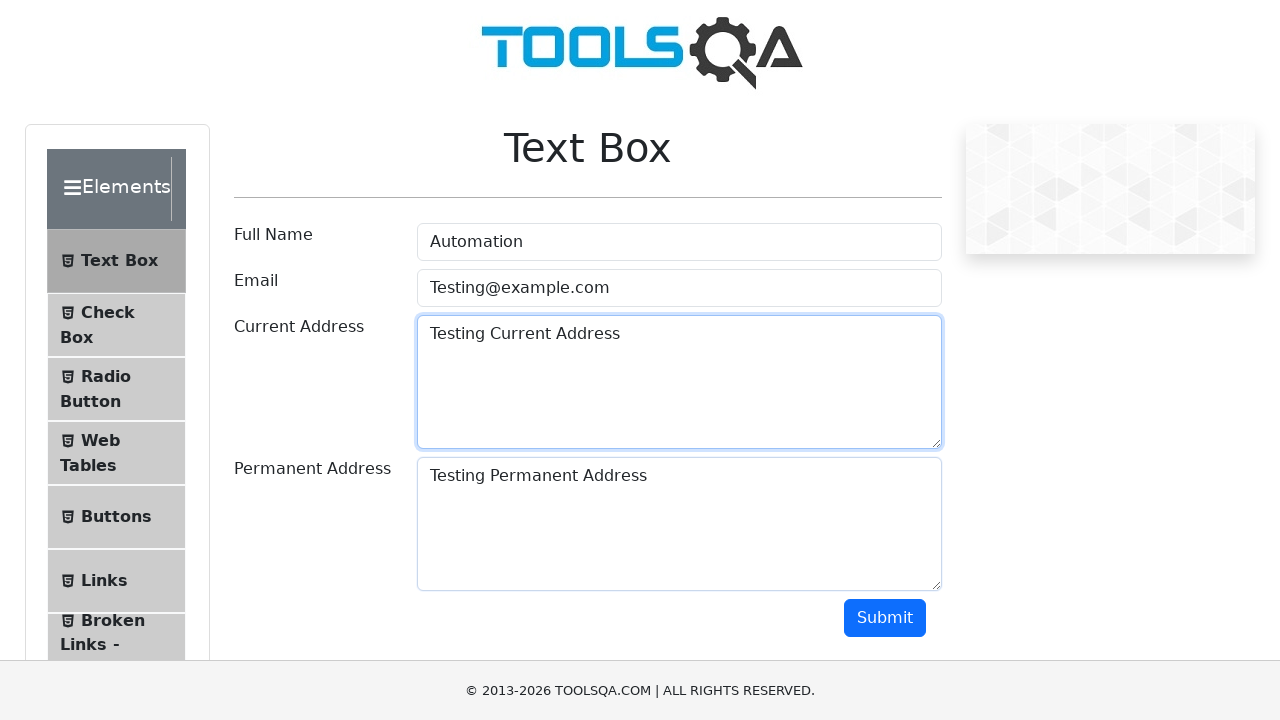

Clicked Submit button at (885, 618) on #submit
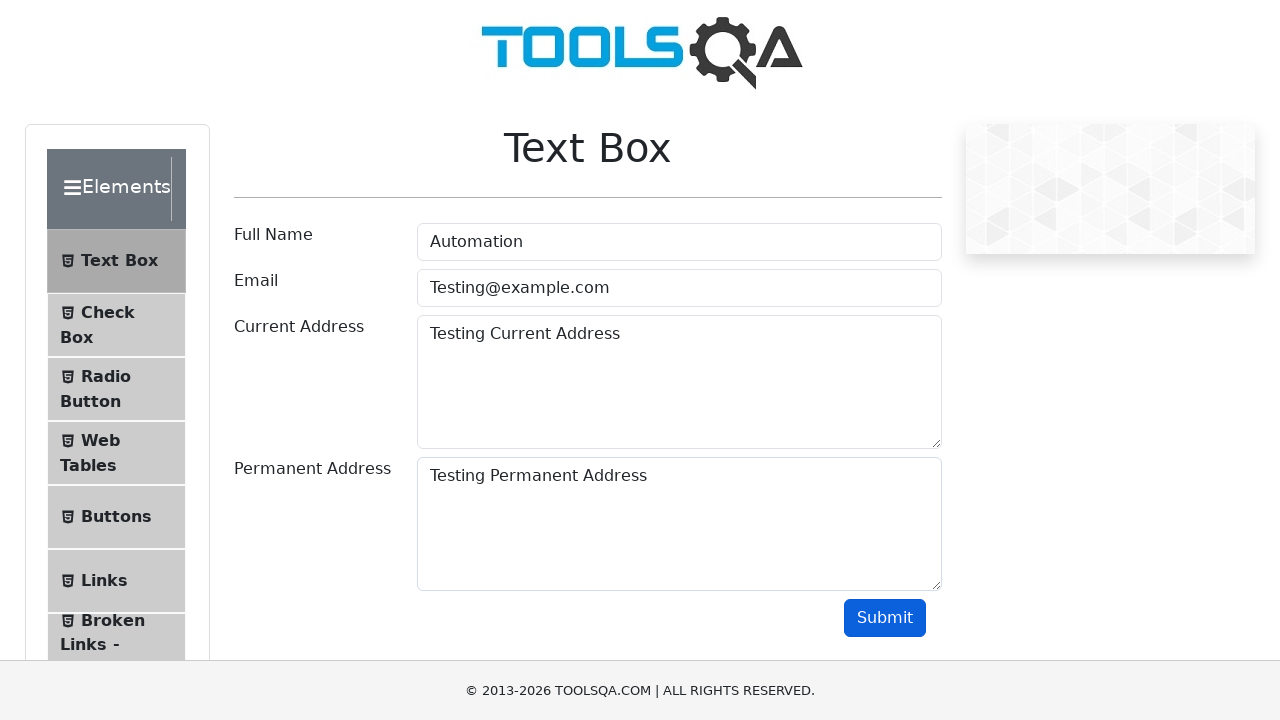

Form submission results appeared
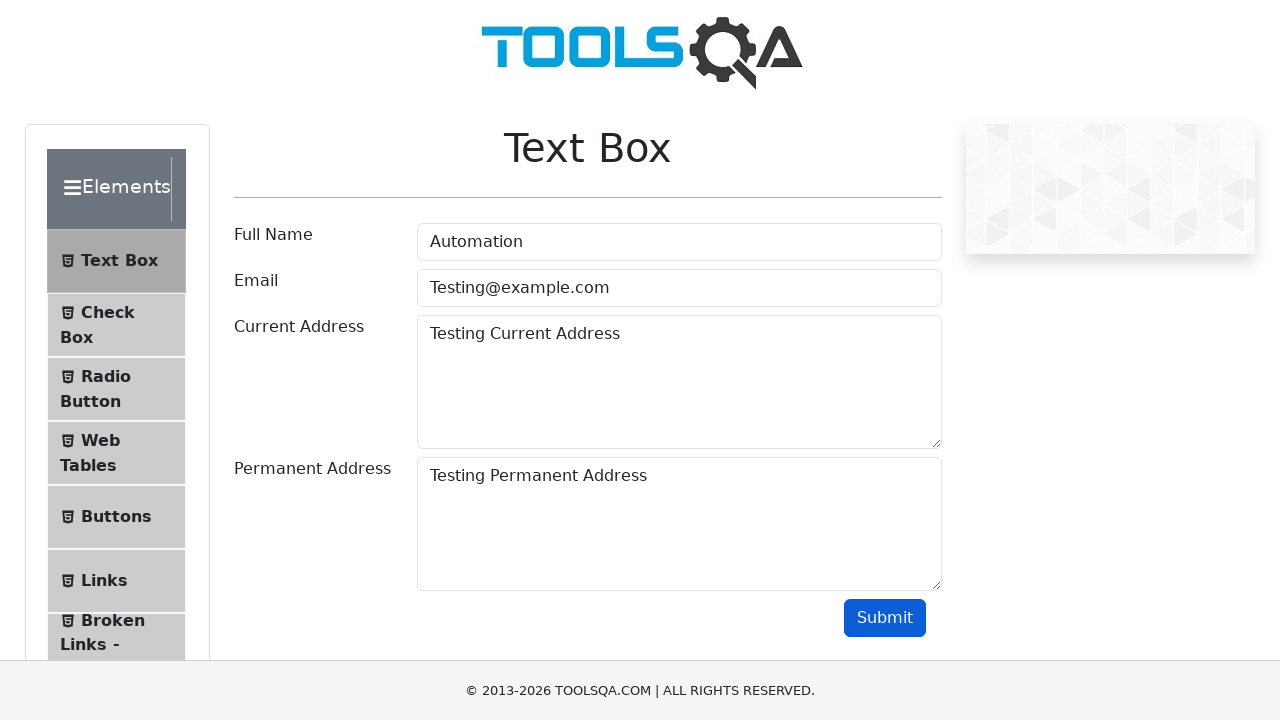

Verified submitted name contains 'Automation'
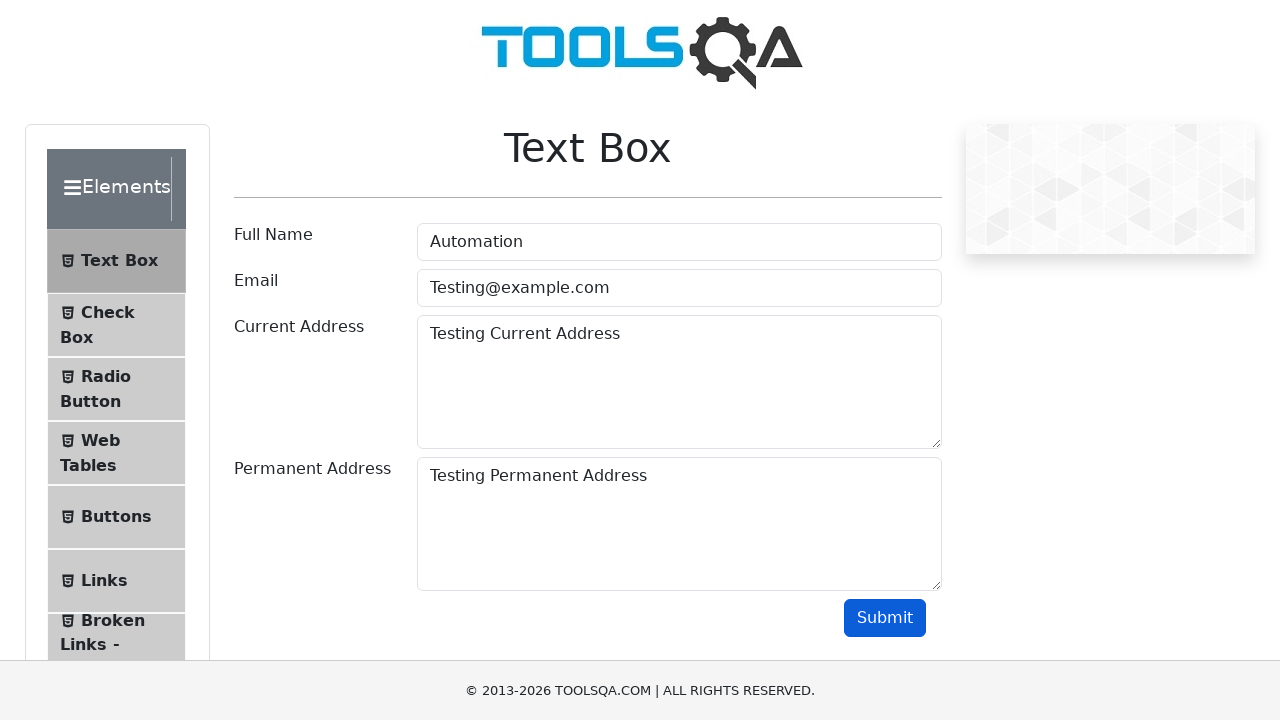

Verified submitted email contains 'Testing'
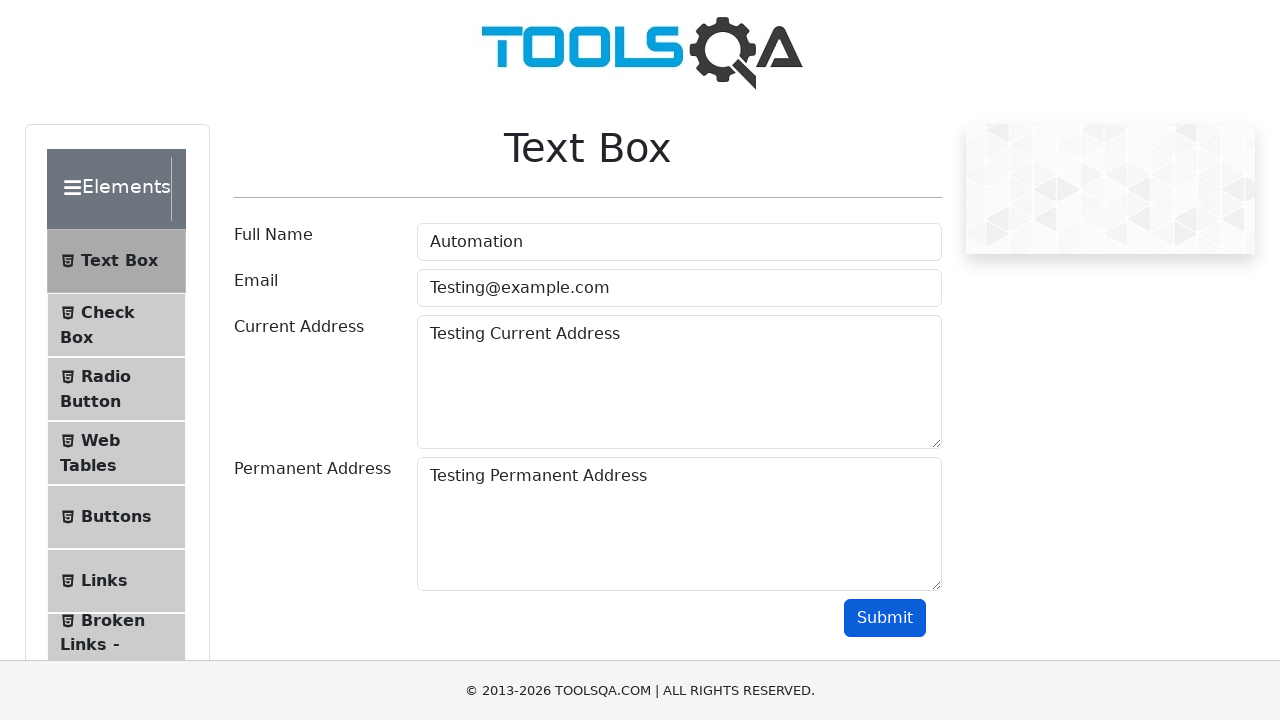

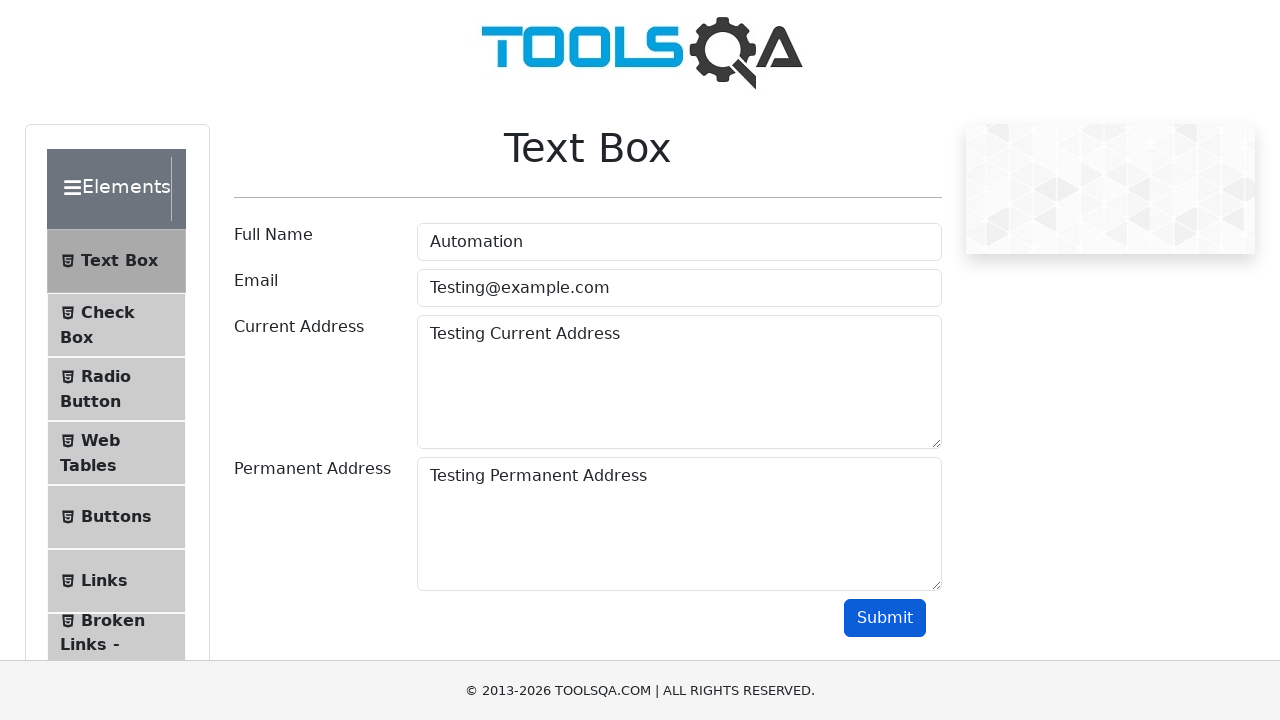